Navigates to a page with many elements and highlights a specific element by changing its border style temporarily, then reverts the style back.

Starting URL: http://the-internet.herokuapp.com/large

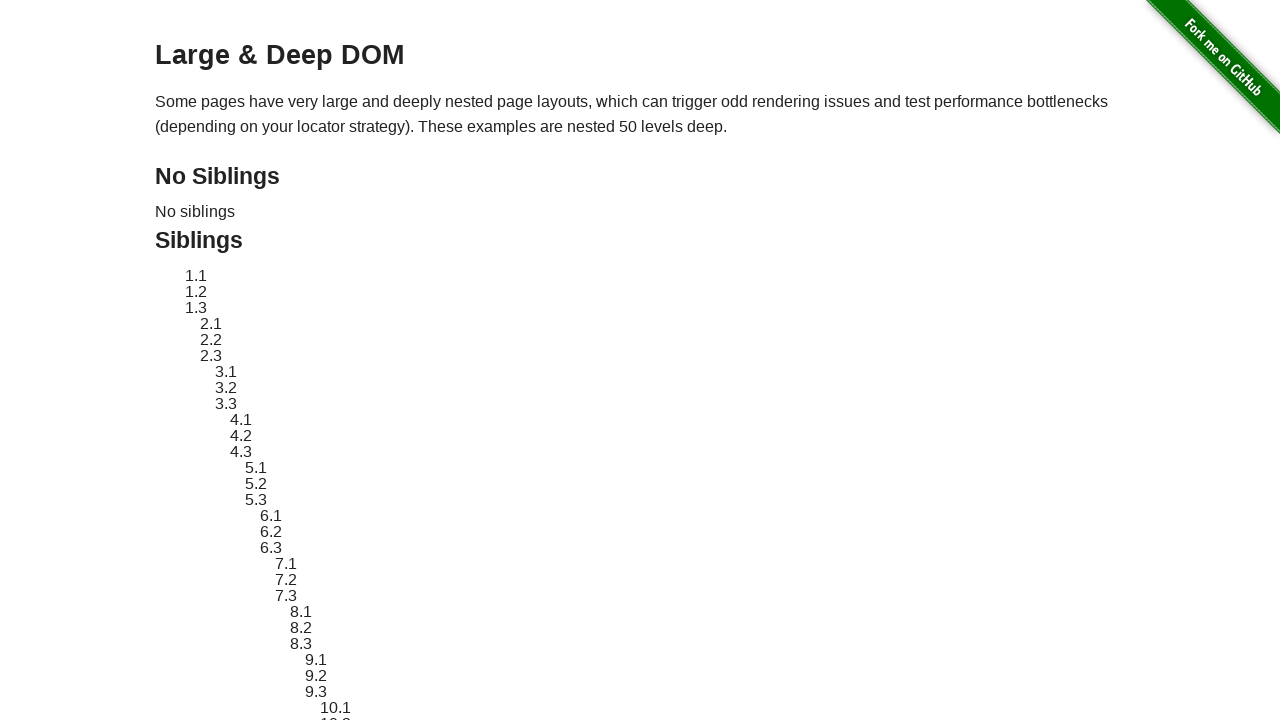

Navigated to the-internet.herokuapp.com/large page
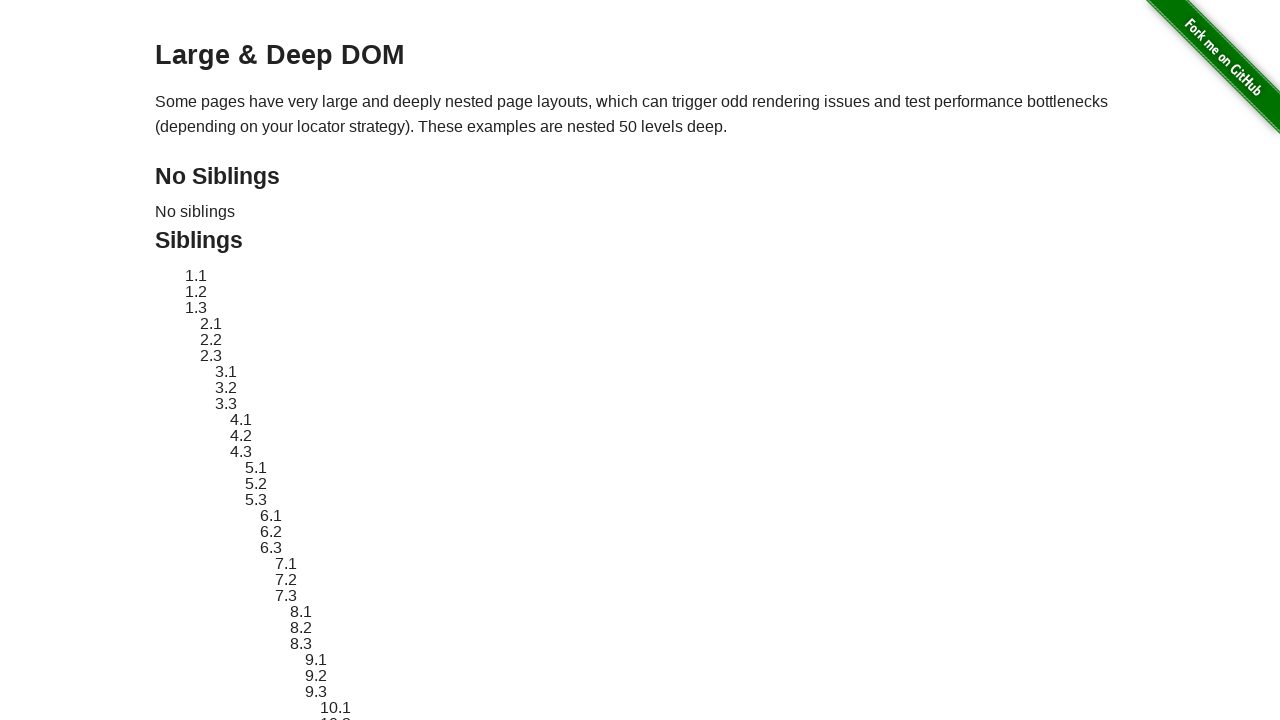

Located target element with id 'sibling-2.3'
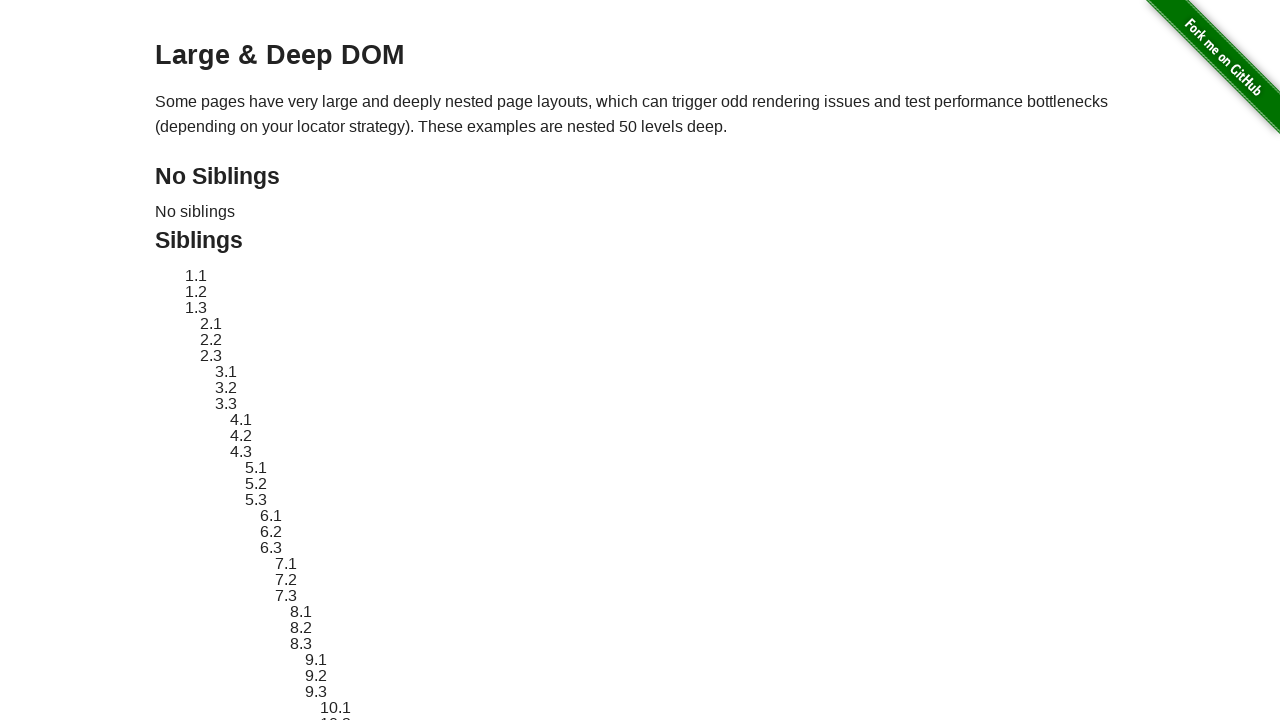

Target element became visible
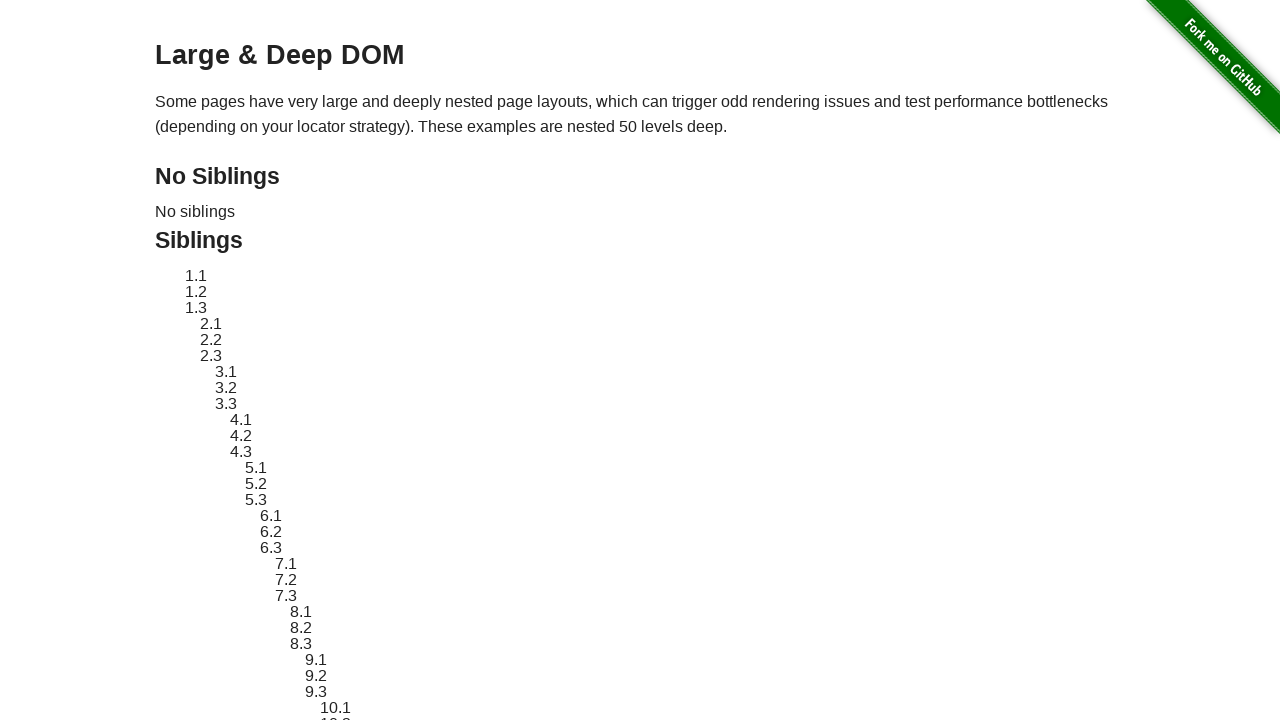

Retrieved original style attribute from target element
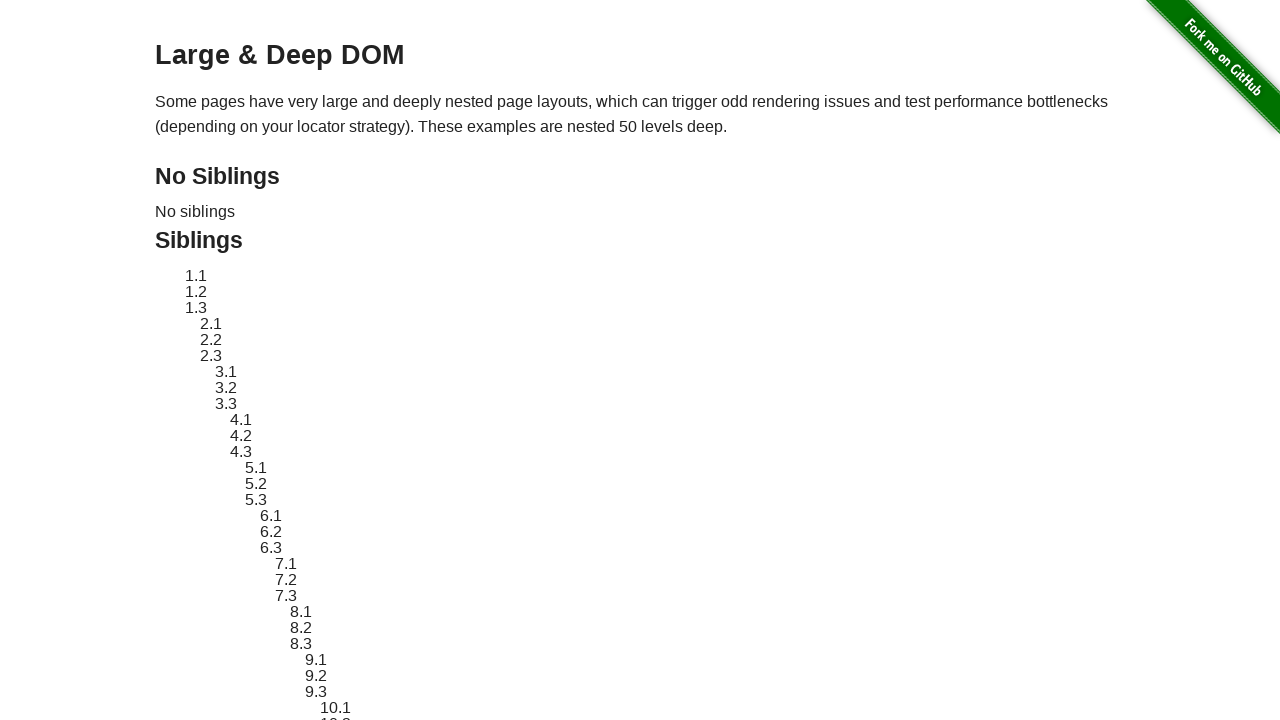

Applied red dashed border highlight to target element
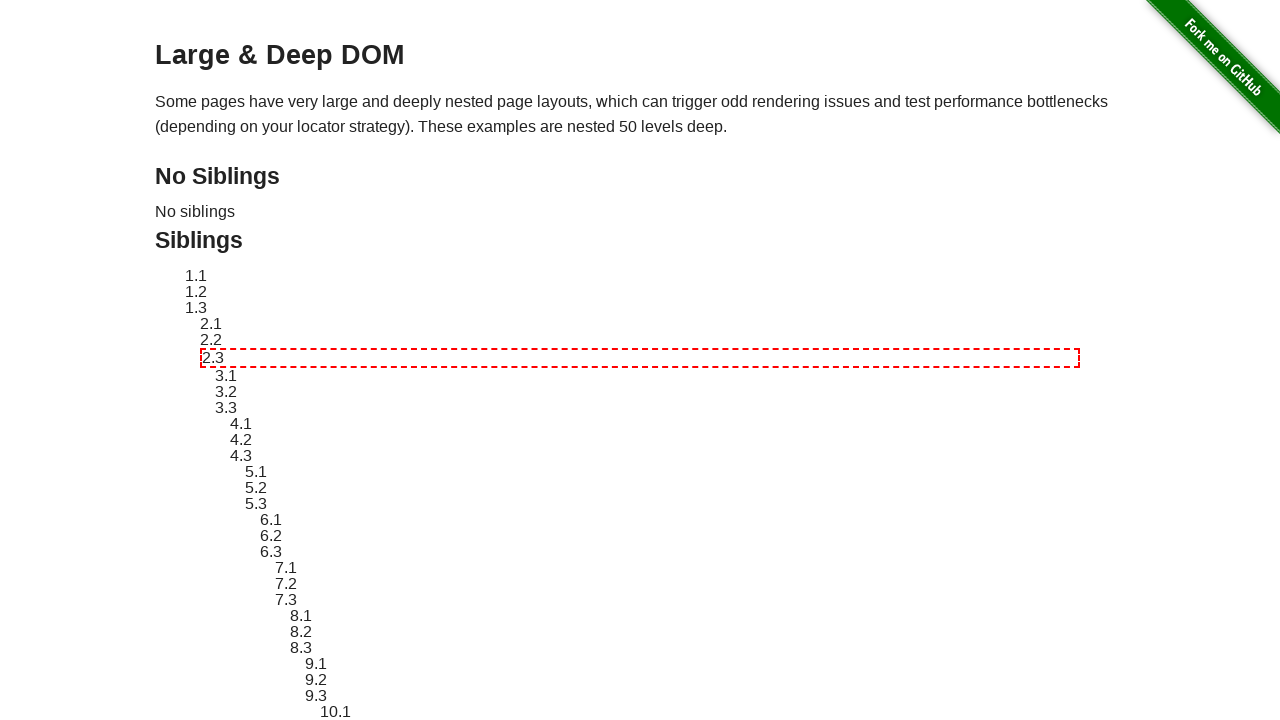

Waited 2 seconds to display the highlight
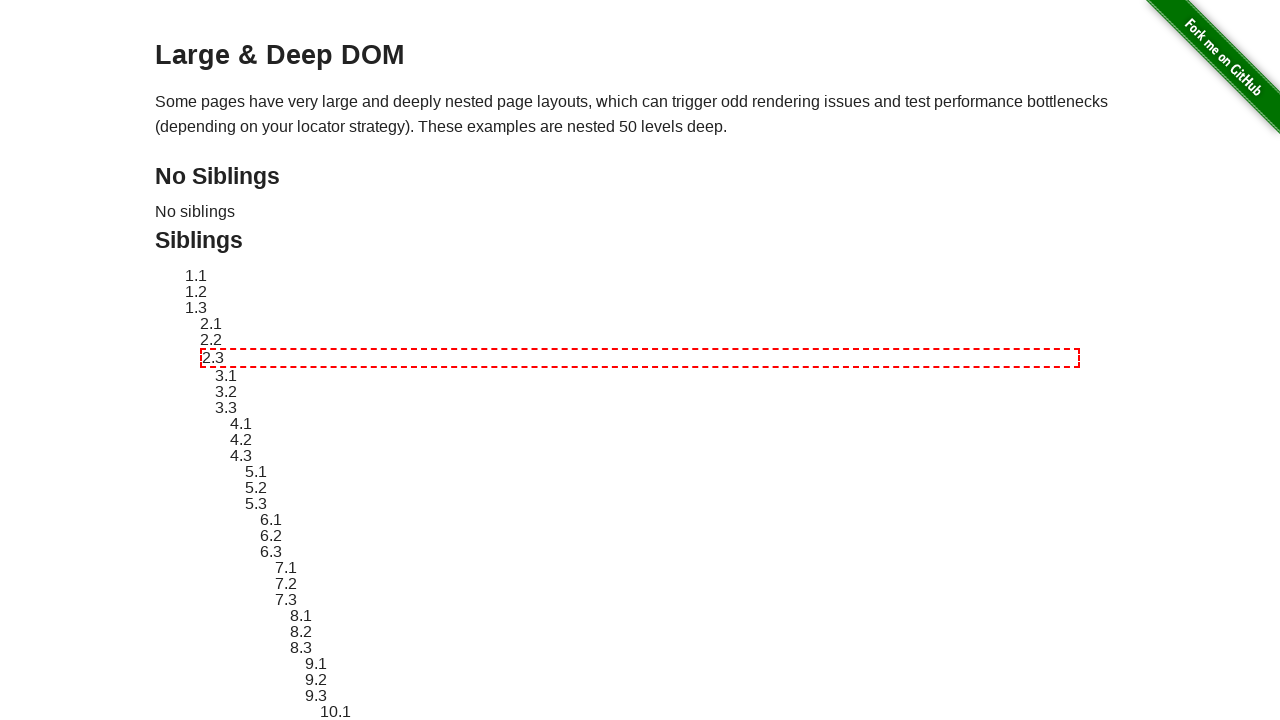

Reverted target element style back to original
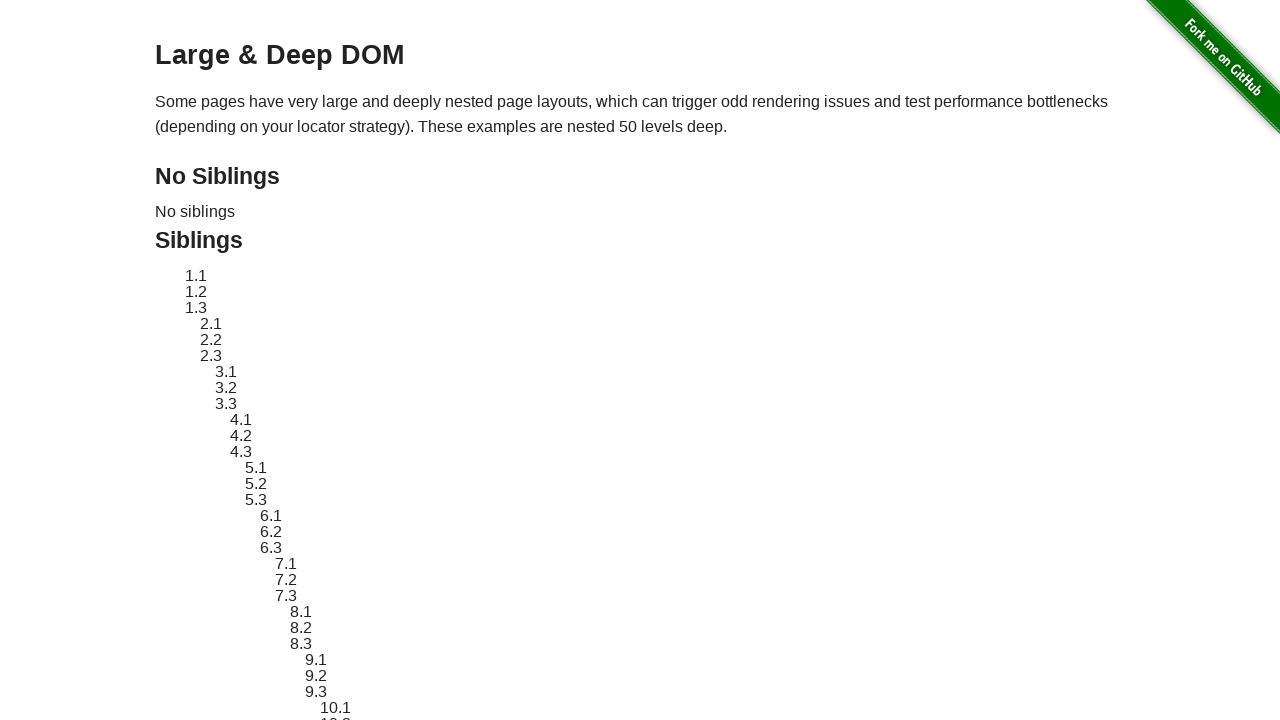

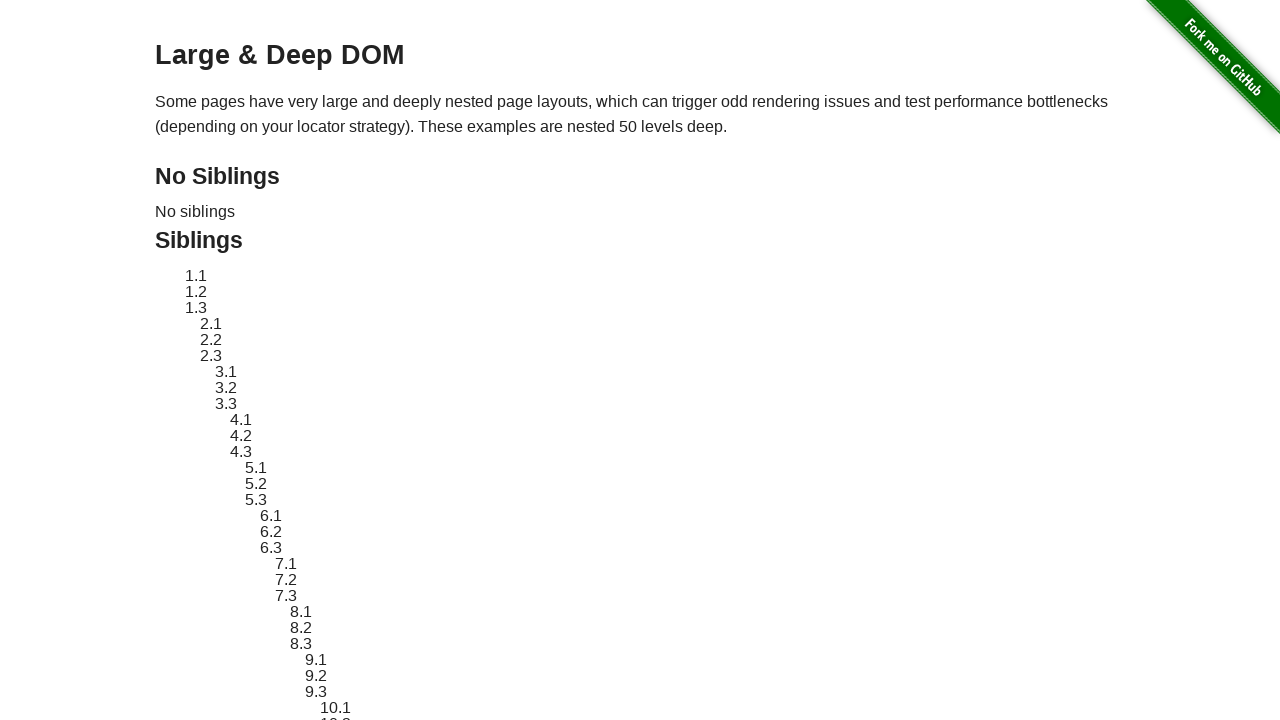